Tests clicking the new user registration button on the CMS government portal to verify the button is clickable and functional.

Starting URL: https://portal.cms.gov/portal/

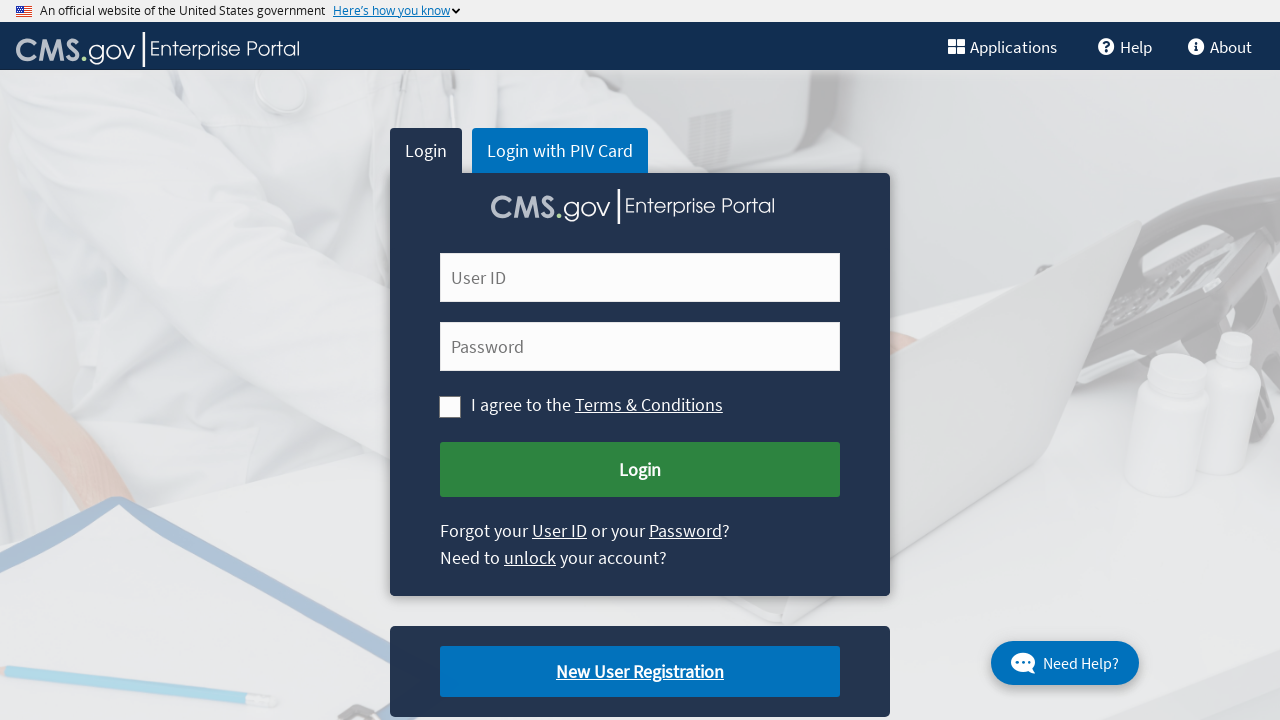

Clicked new user registration button on CMS government portal at (640, 672) on .cms-newuser-reg
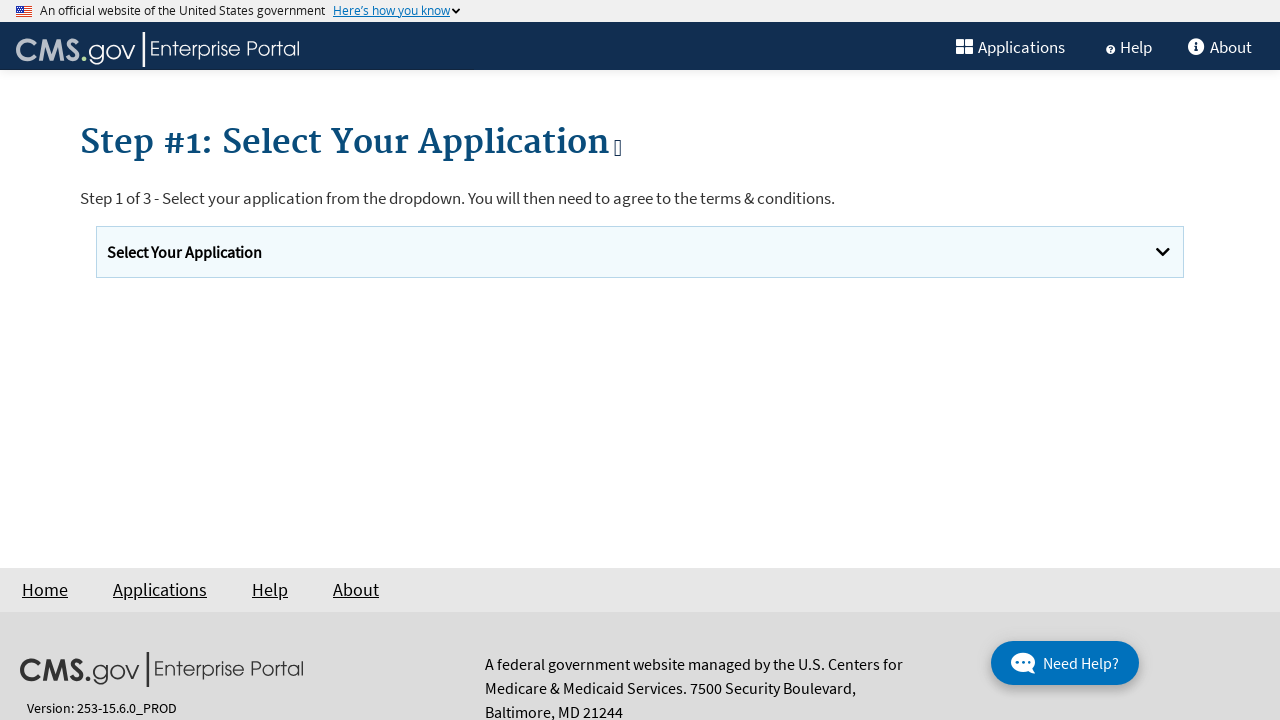

Waited for page to load after clicking registration button
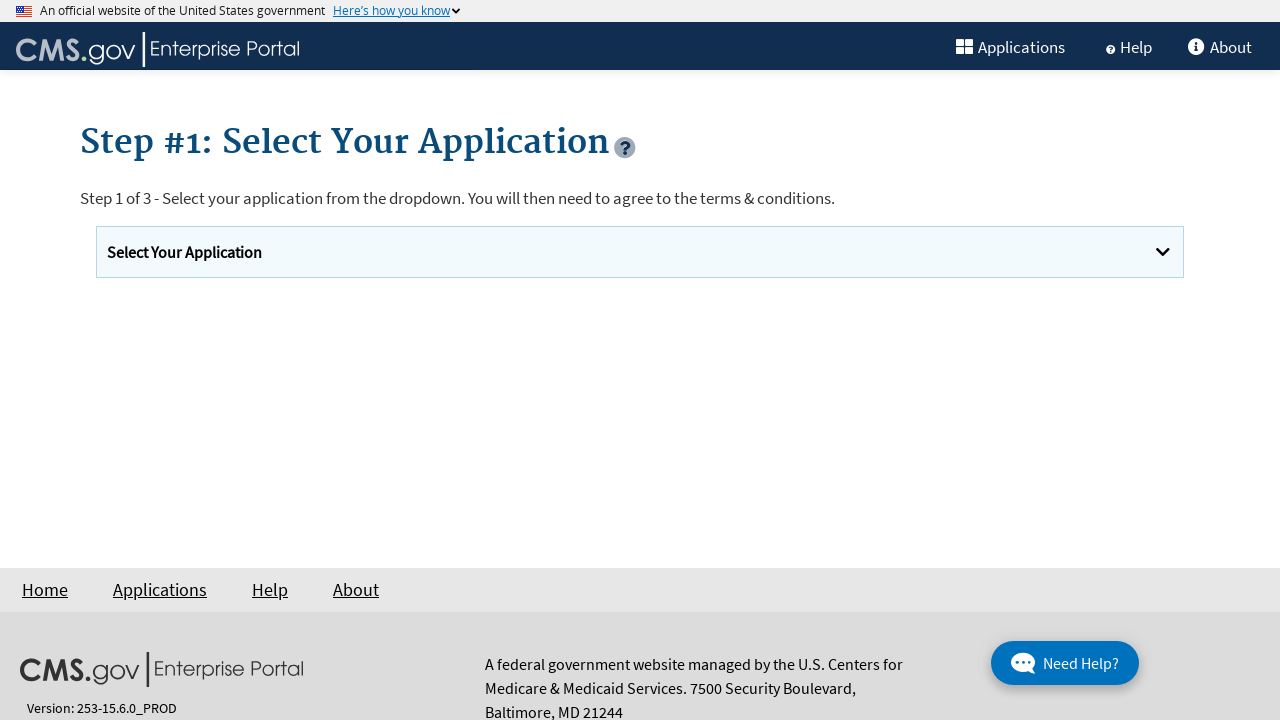

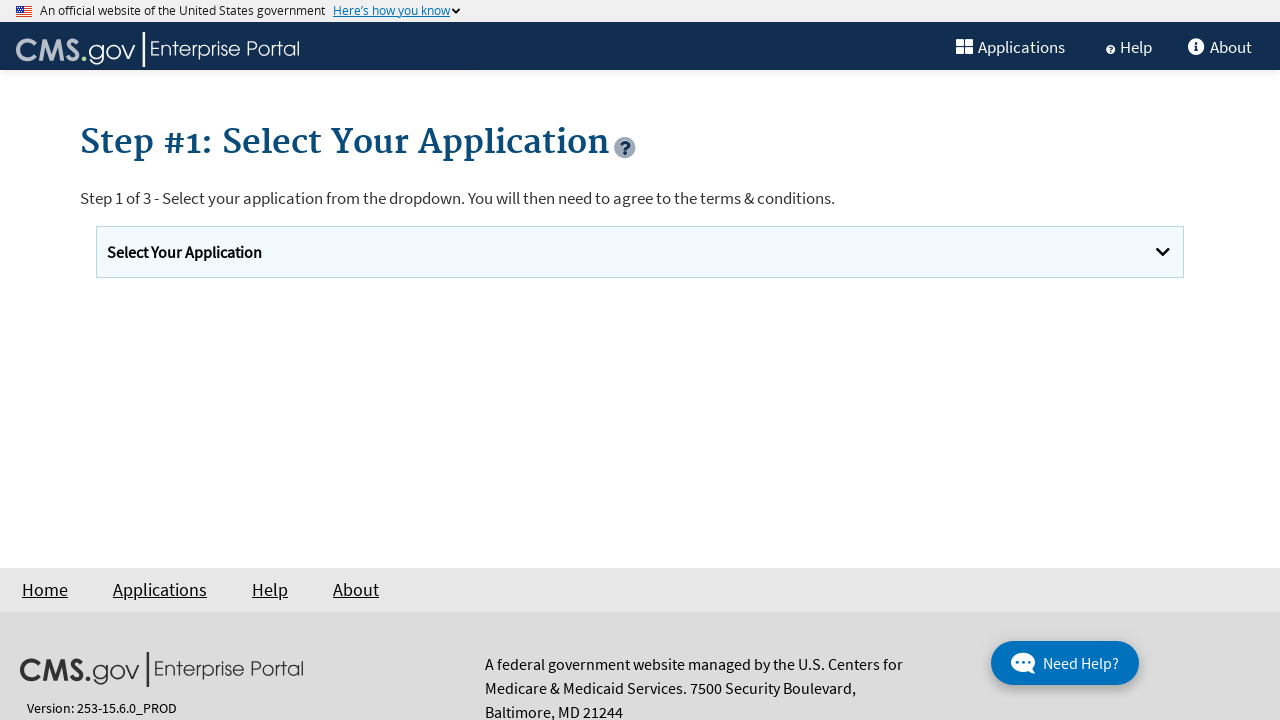